Tests the registration form on ParaBank website by filling out all required fields and submitting the form

Starting URL: https://parabank.parasoft.com/parabank/register.htm

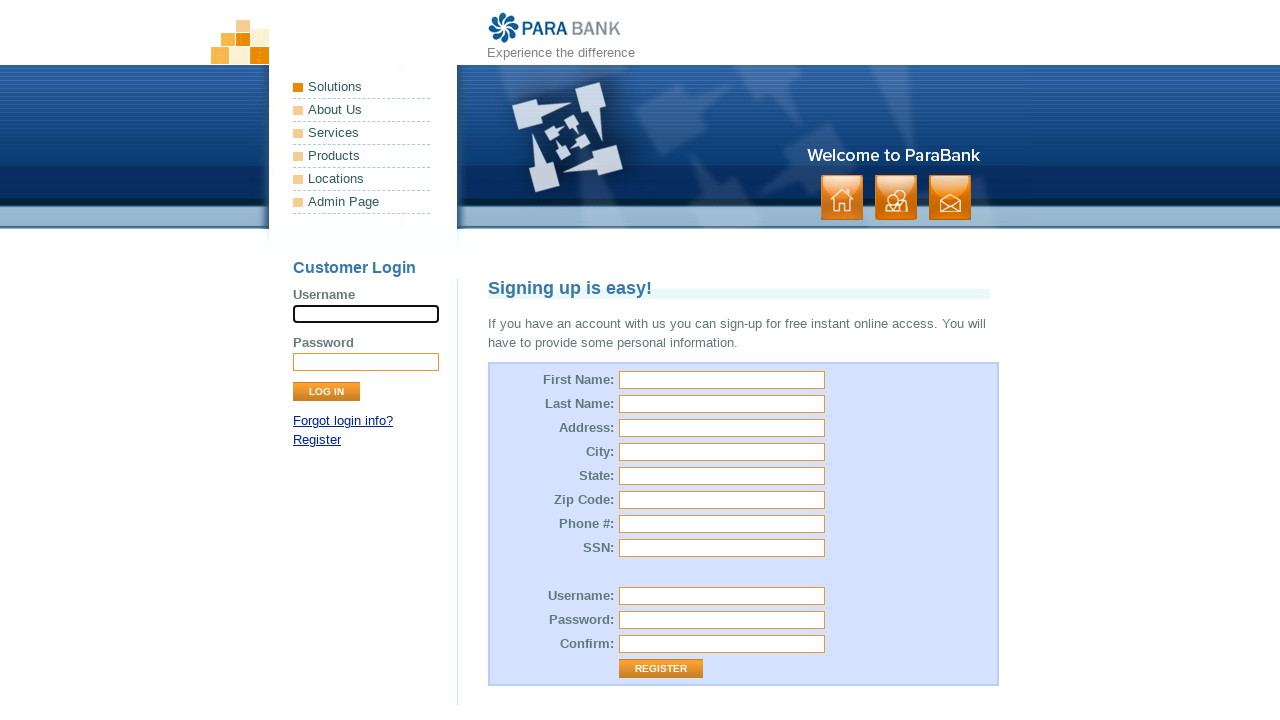

Filled first name field with 'John' on input[name='customer.firstName']
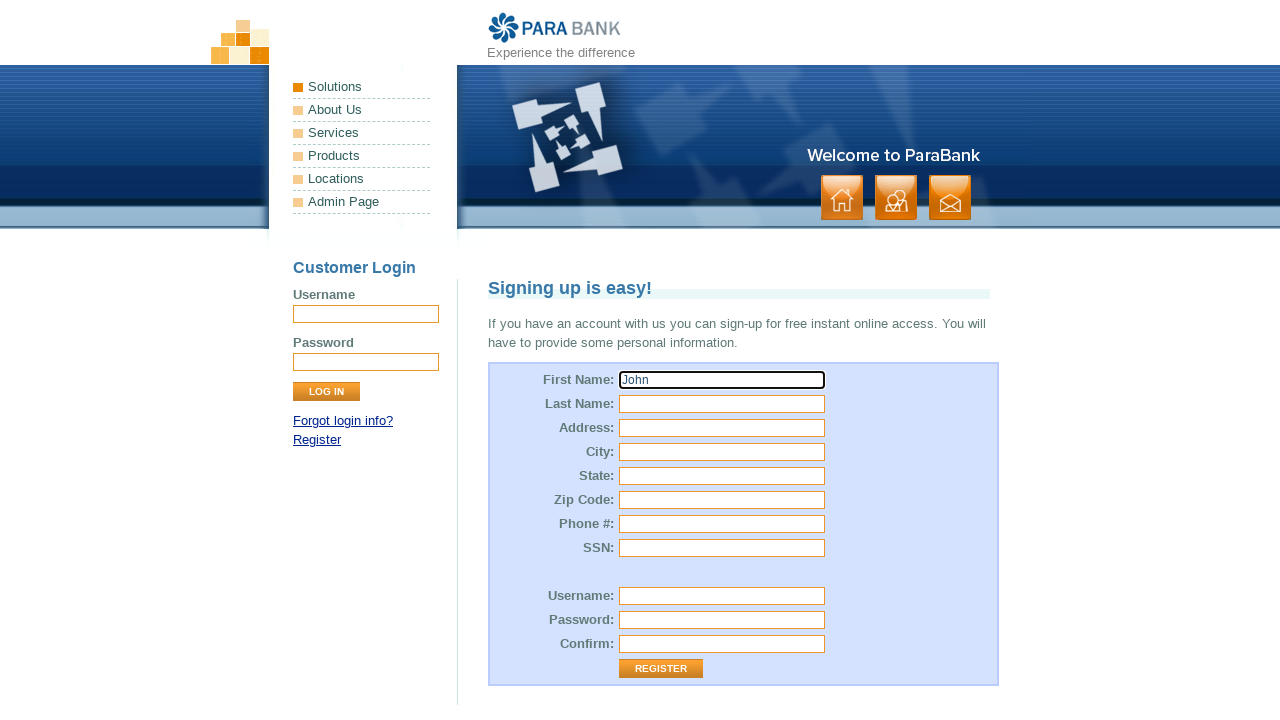

Filled last name field with 'Smith' on input[name='customer.lastName']
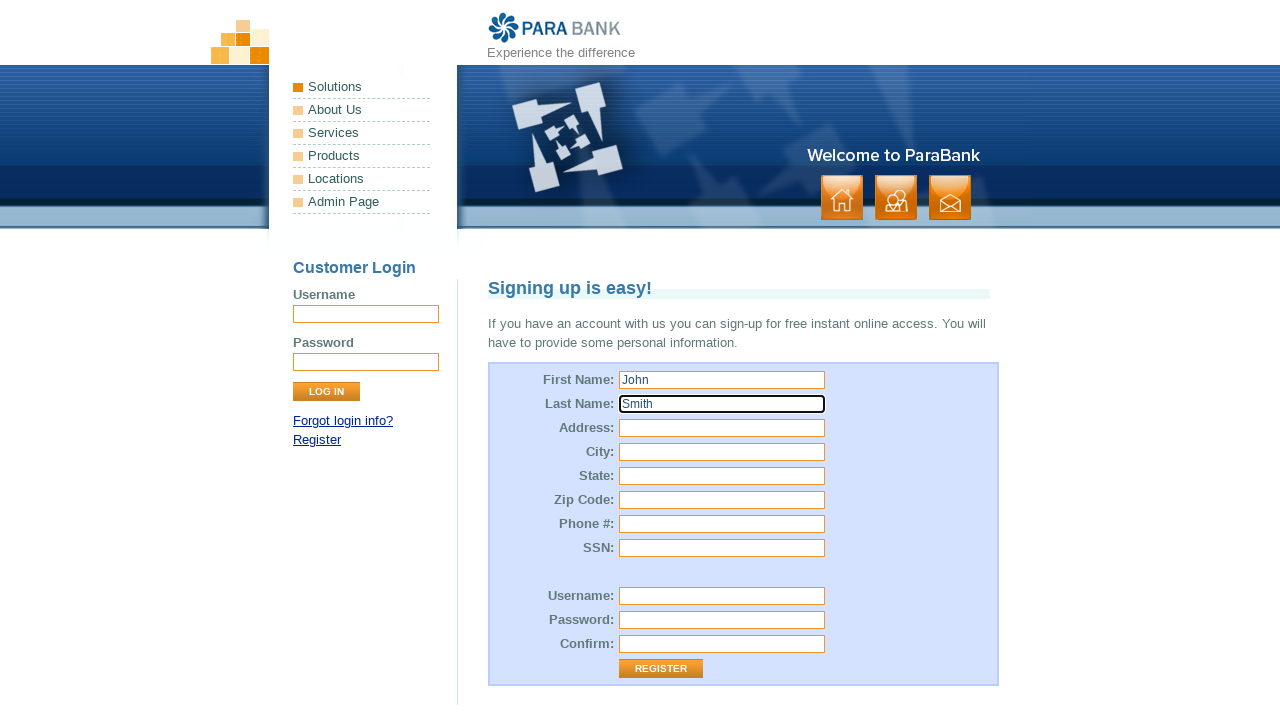

Filled street address field with '123 Main Street' on #customer\.address\.street
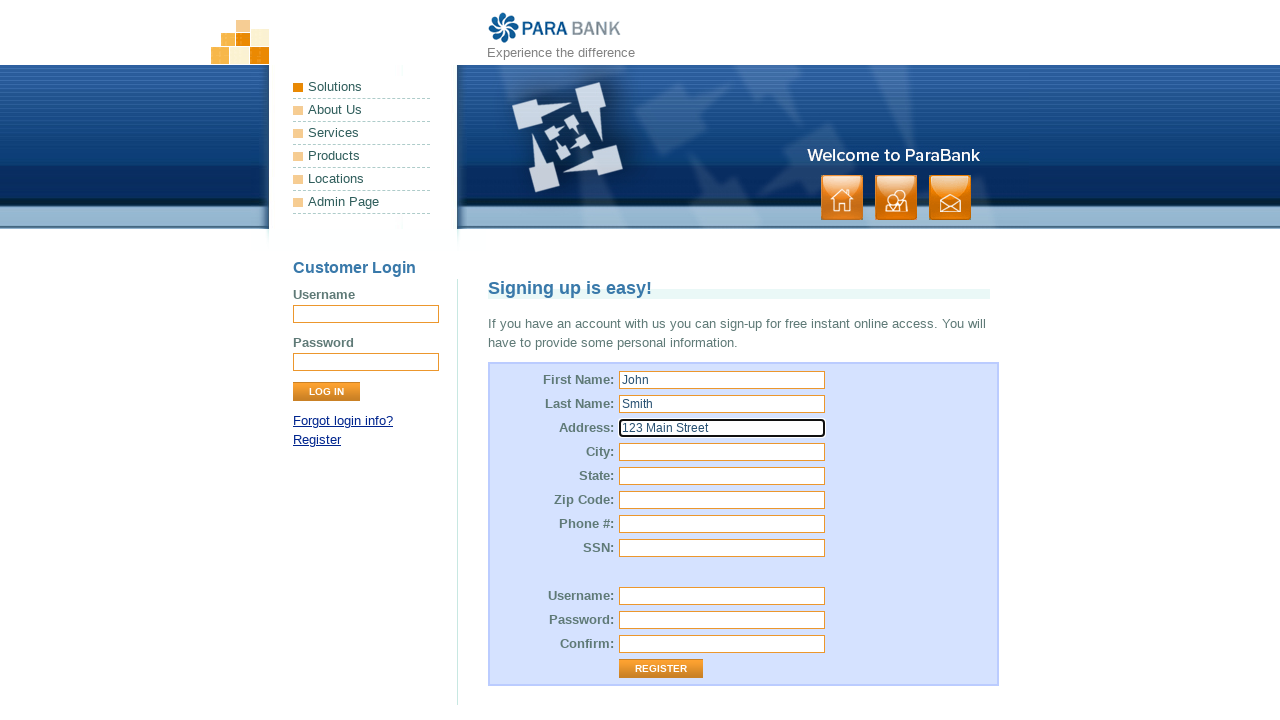

Filled city field with 'New York' on #customer\.address\.city
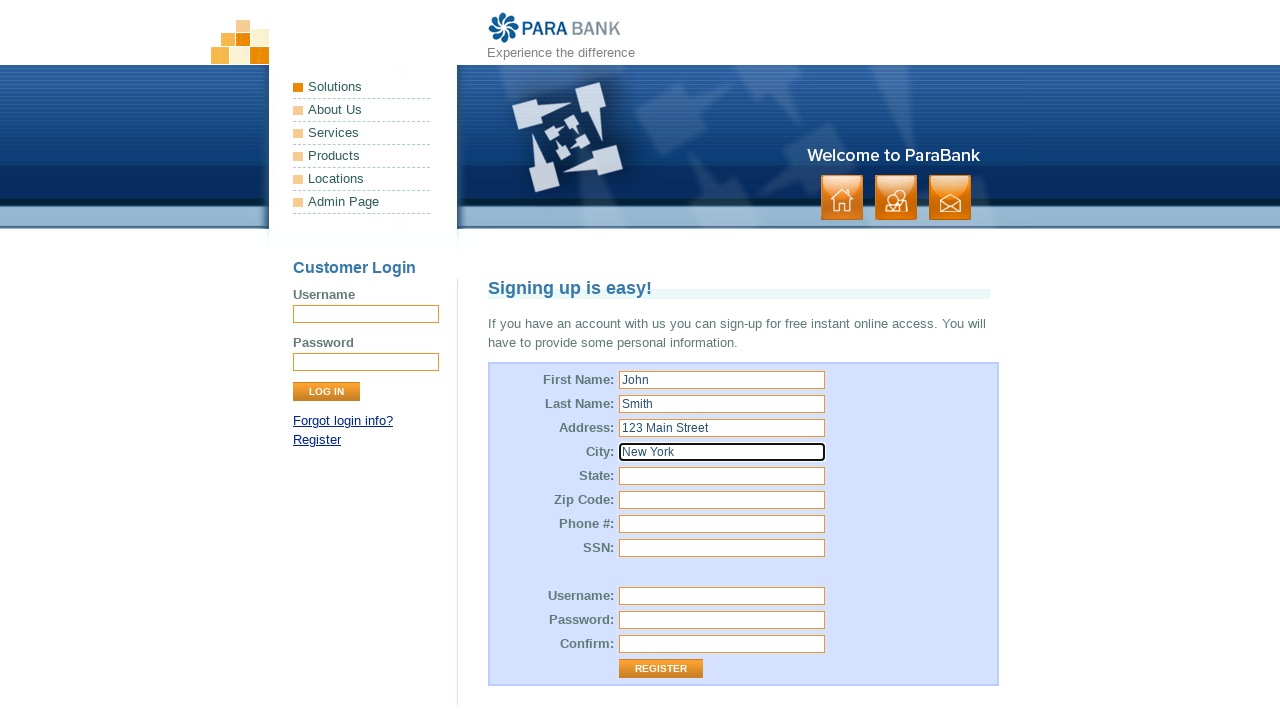

Filled state field with 'New York' on #customer\.address\.state
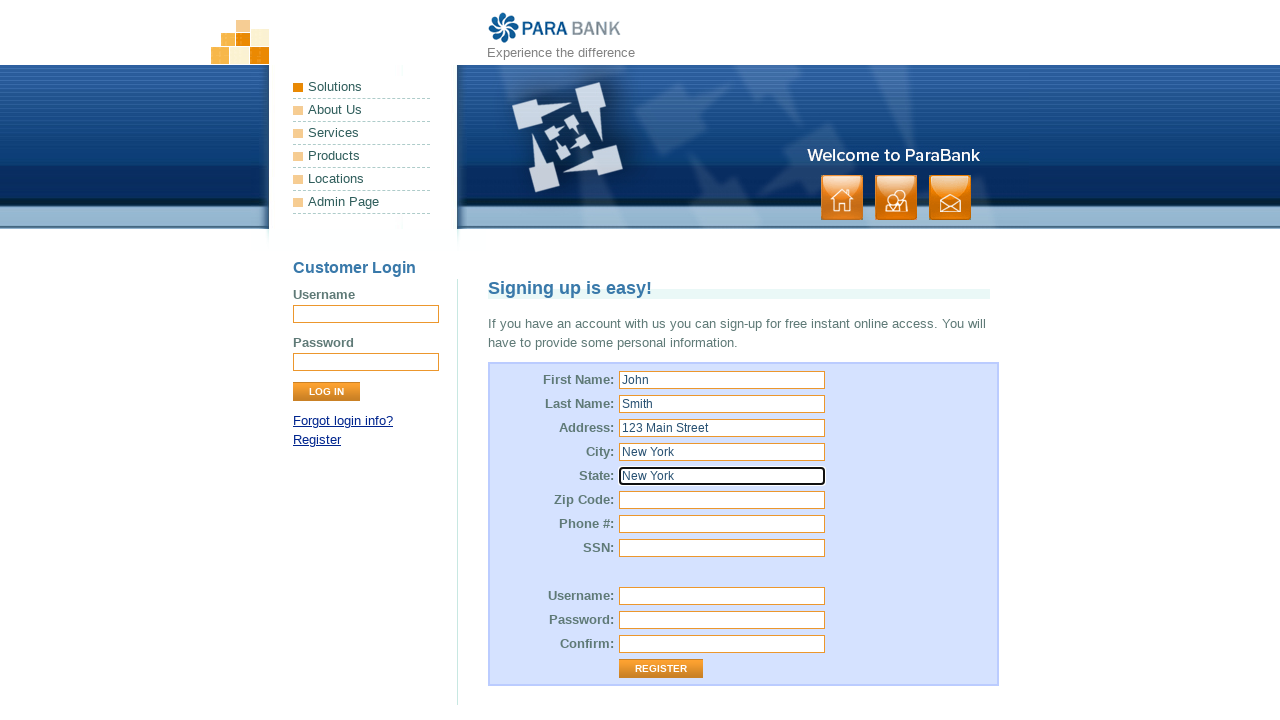

Filled zip code field with '10001' on input[name='customer.address.zipCode']
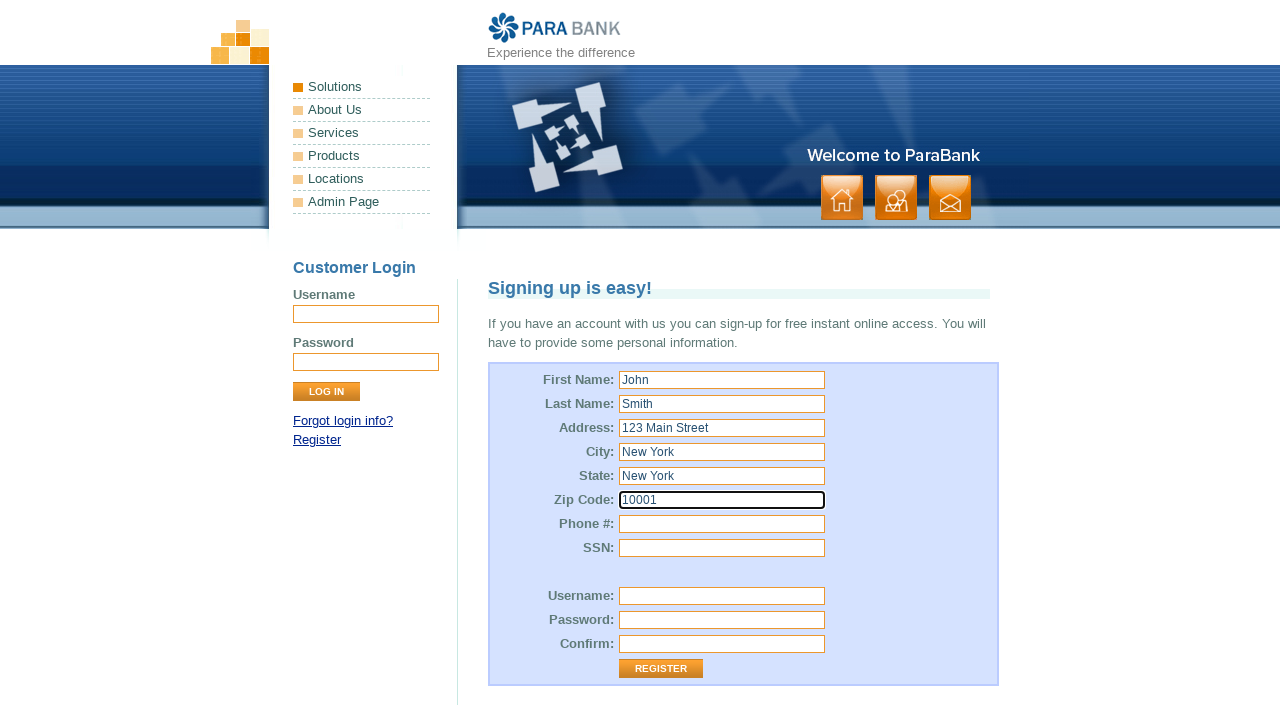

Filled phone number field with '555-1234567' on #customer\.phoneNumber
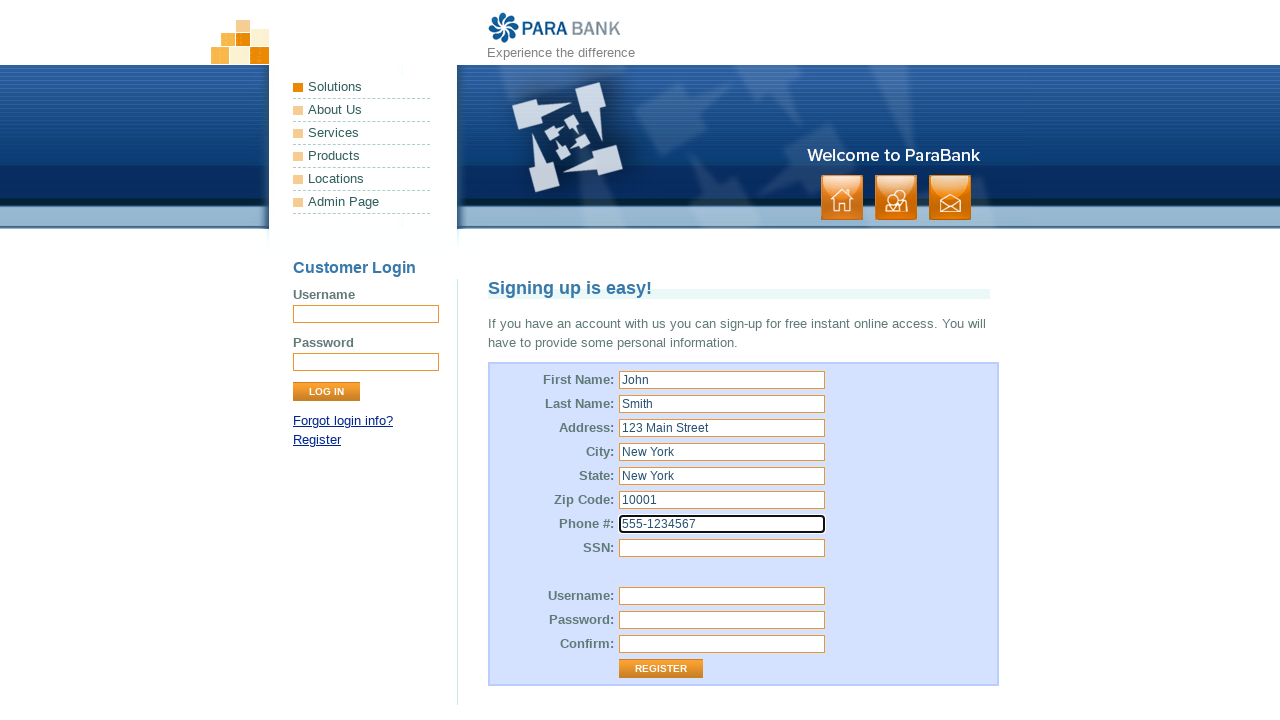

Filled SSN field with '123-45-6789' on #customer\.ssn
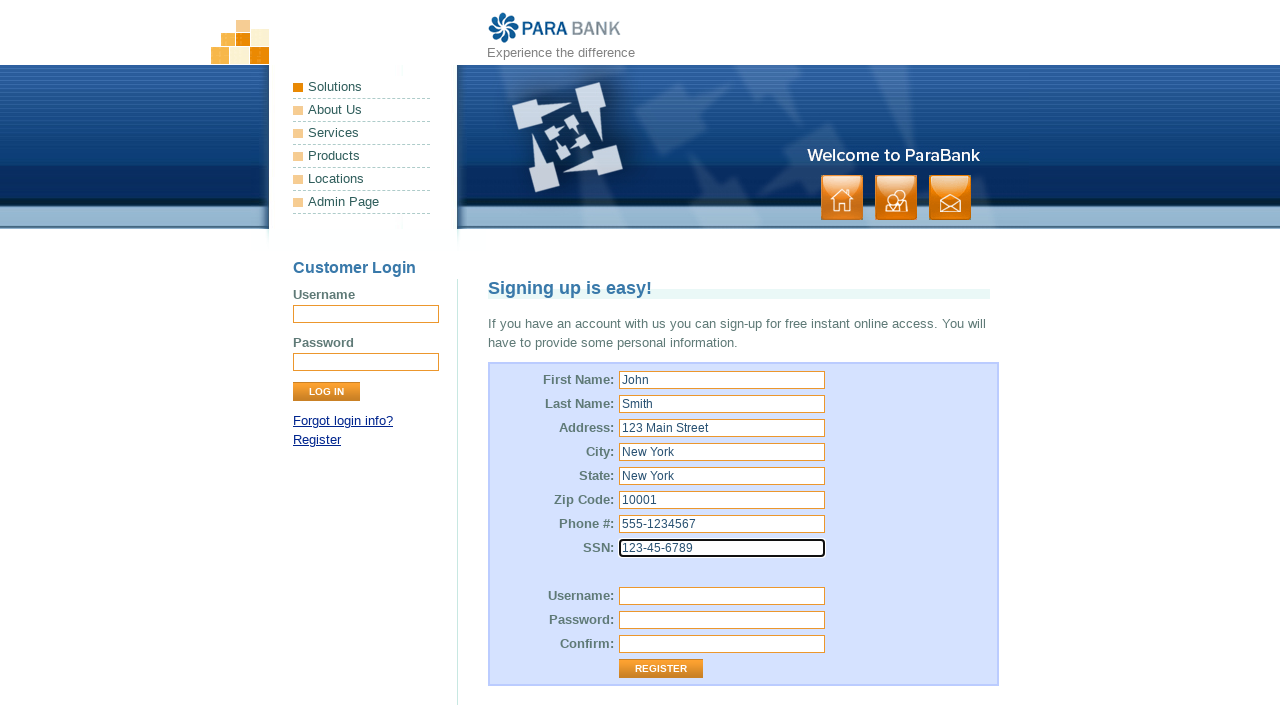

Filled username field with 'testuser2024' on #customer\.username
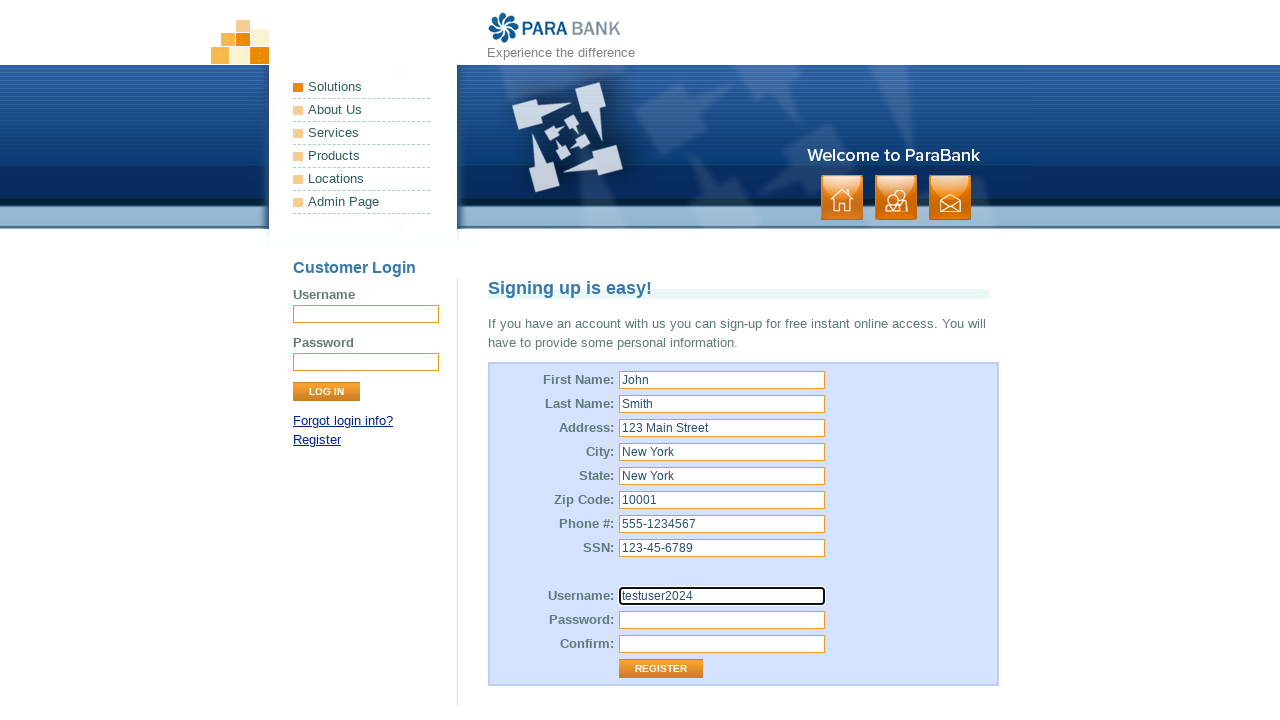

Filled password field with 'TestPass123' on #customer\.password
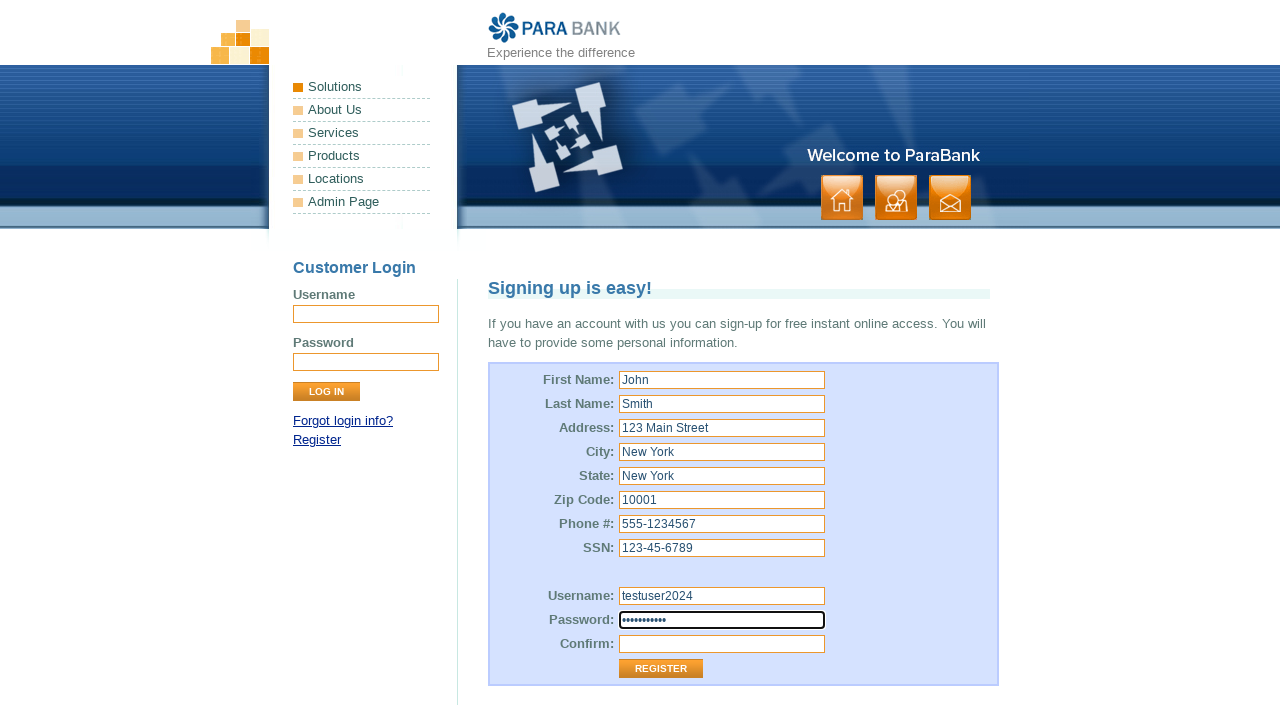

Filled repeated password field with 'TestPass123' on #repeatedPassword
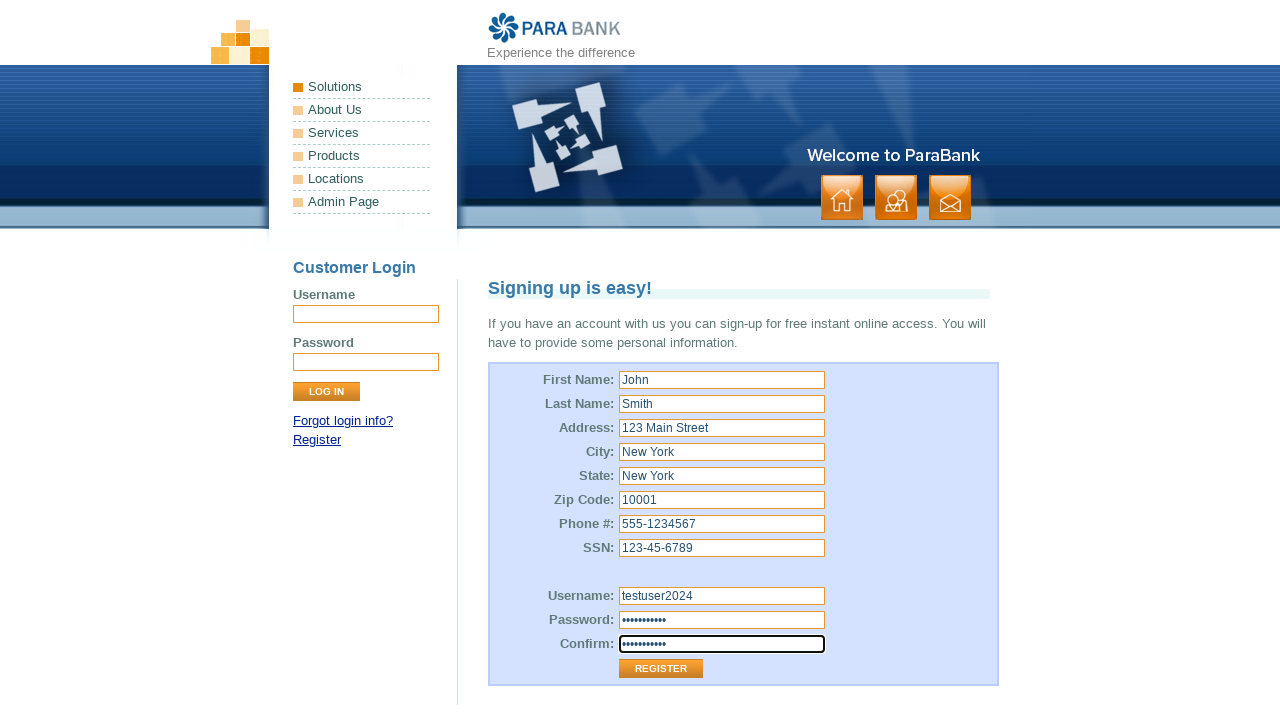

Clicked register button to submit the registration form at (661, 669) on xpath=/html/body/div[1]/div[3]/div[2]/form/table/tbody/tr[13]/td[2]/input
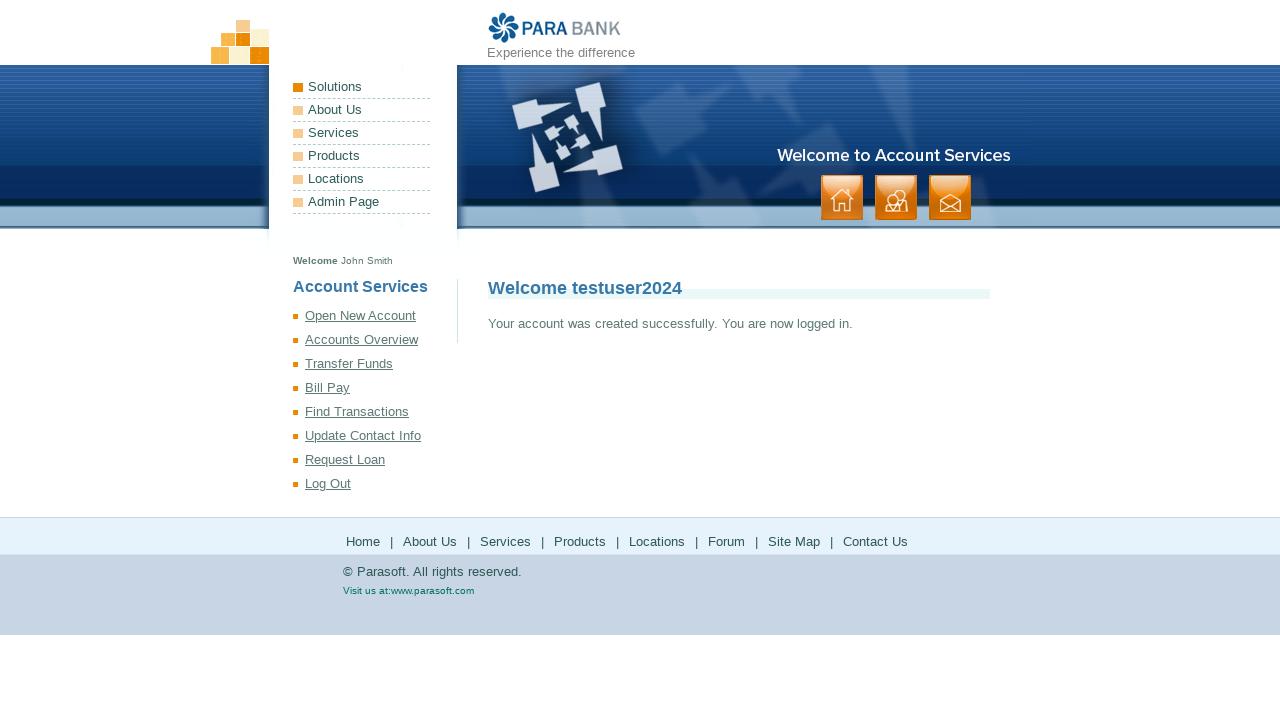

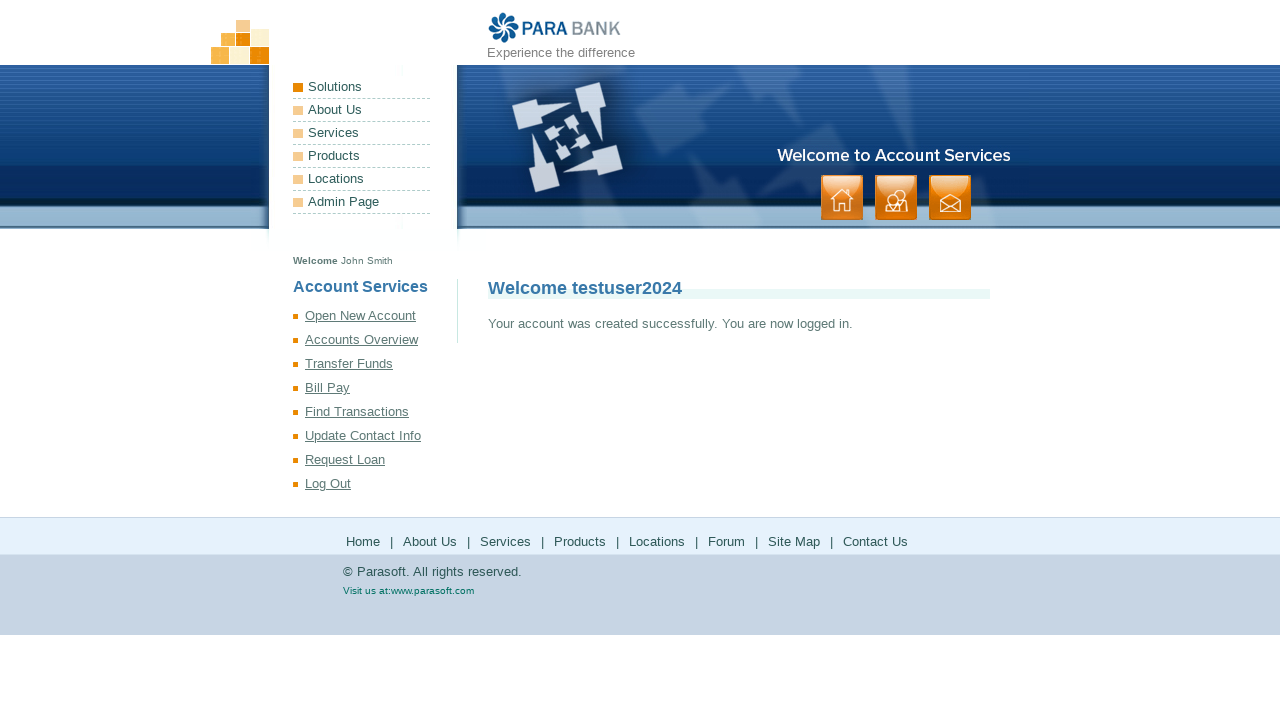